Loads the DemoQA demo page and verifies the URL is correct

Starting URL: https://demoqa.com/

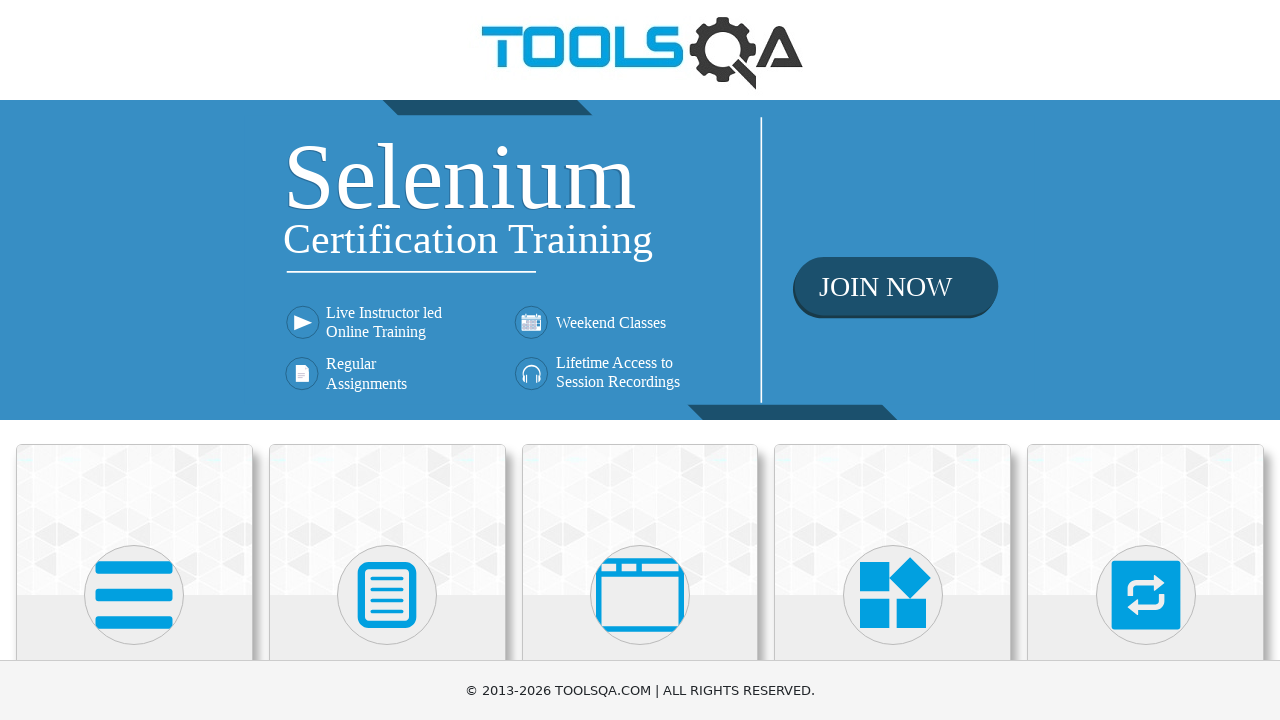

Navigated to DemoQA demo page at https://demoqa.com/
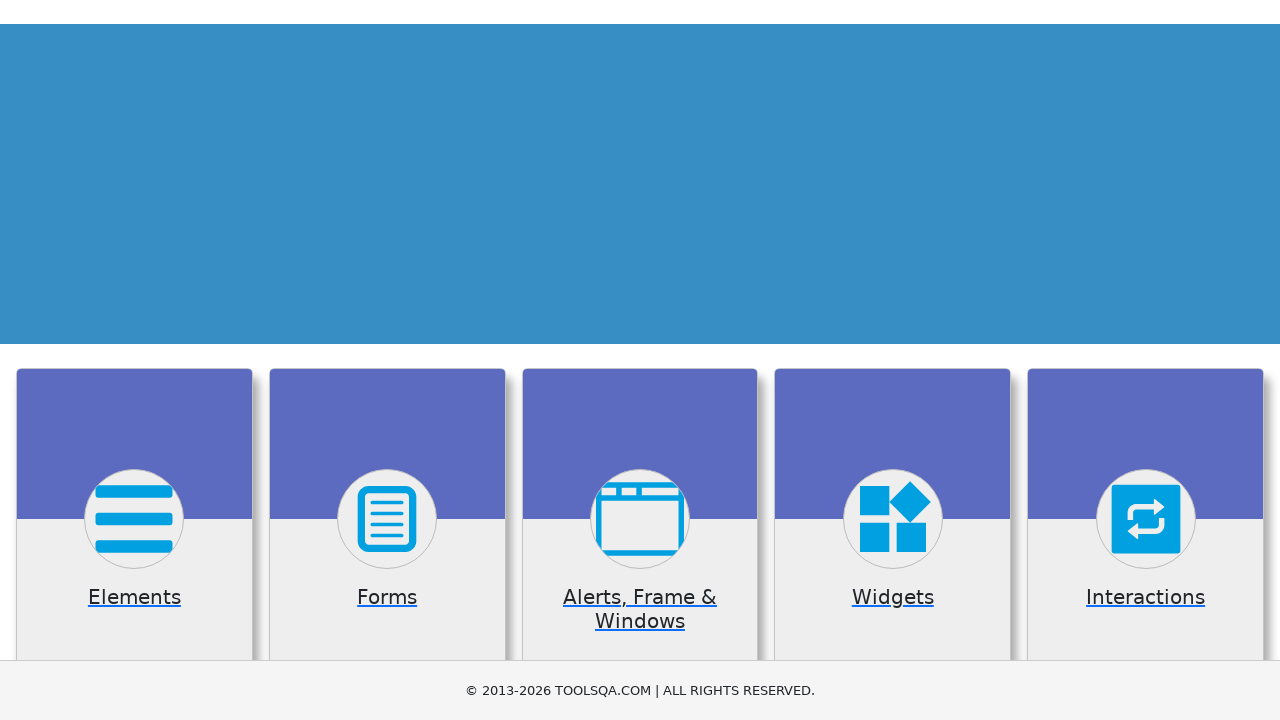

Verified that the current URL is correct: https://demoqa.com/
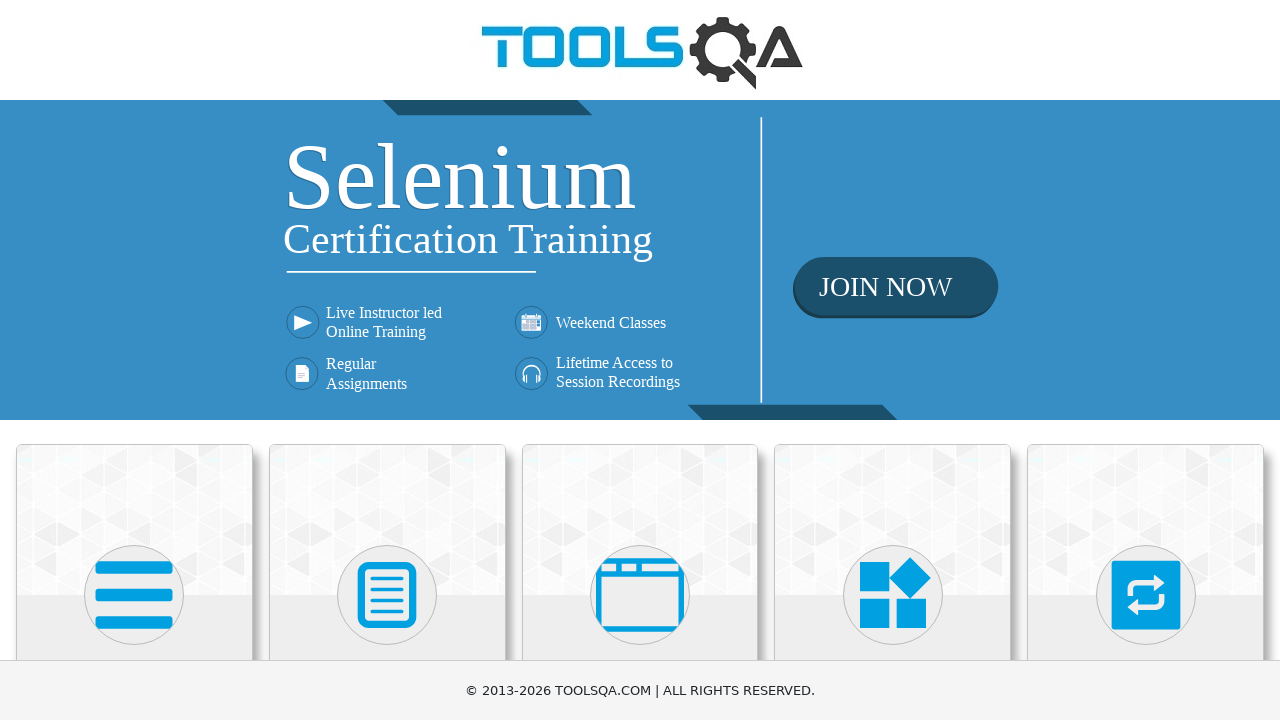

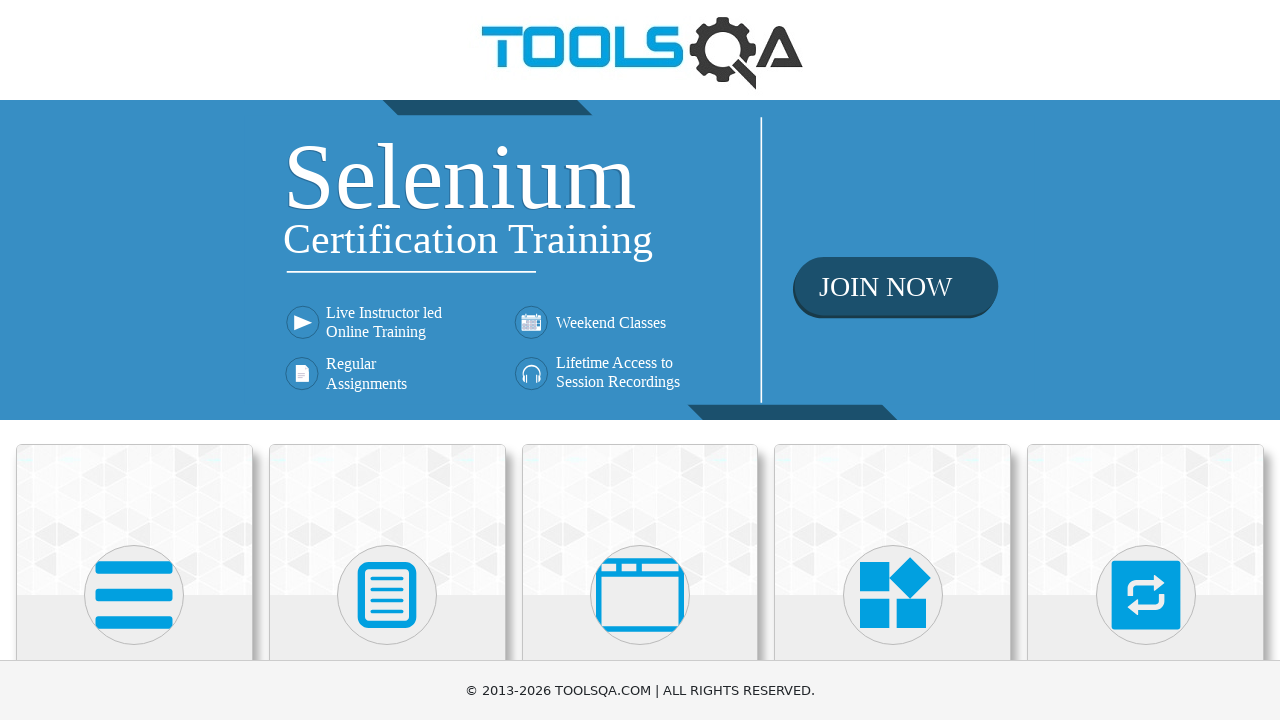